Tests dropdown selection functionality on a registration form by selecting year, month, and day values using different selection methods

Starting URL: https://demo.automationtesting.in/Register.html

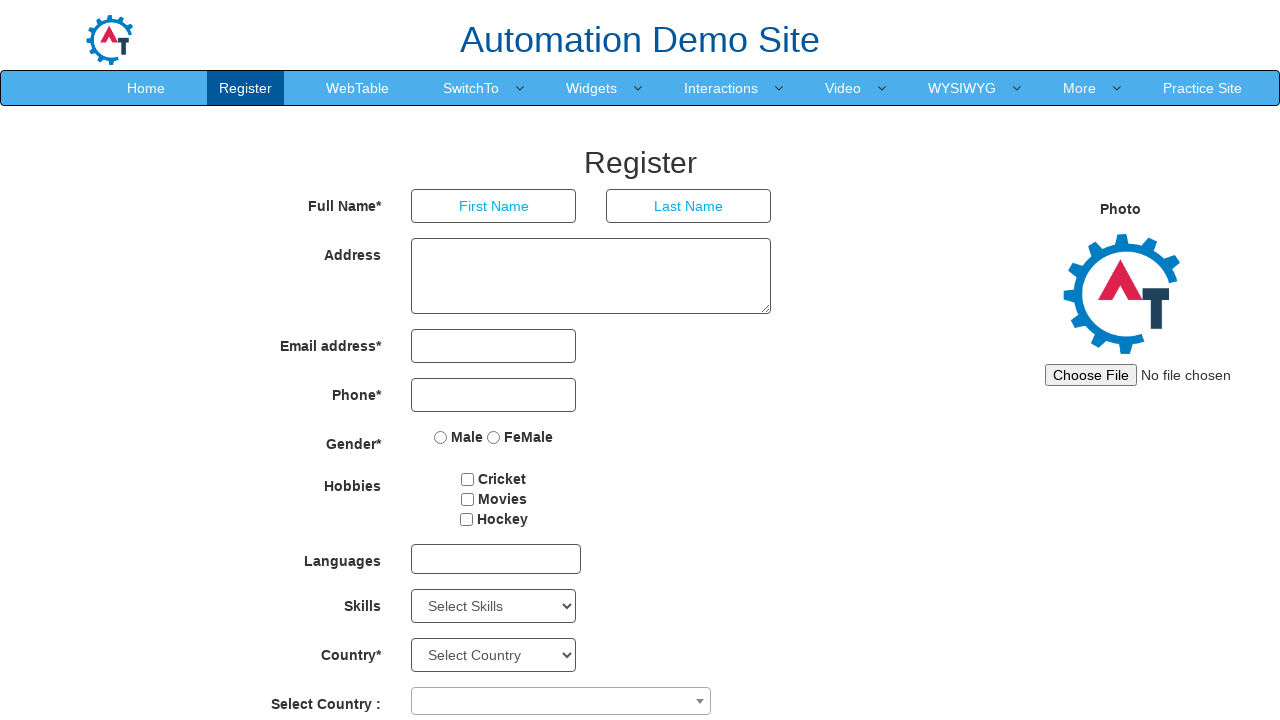

Selected year dropdown by index (second option) on #yearbox
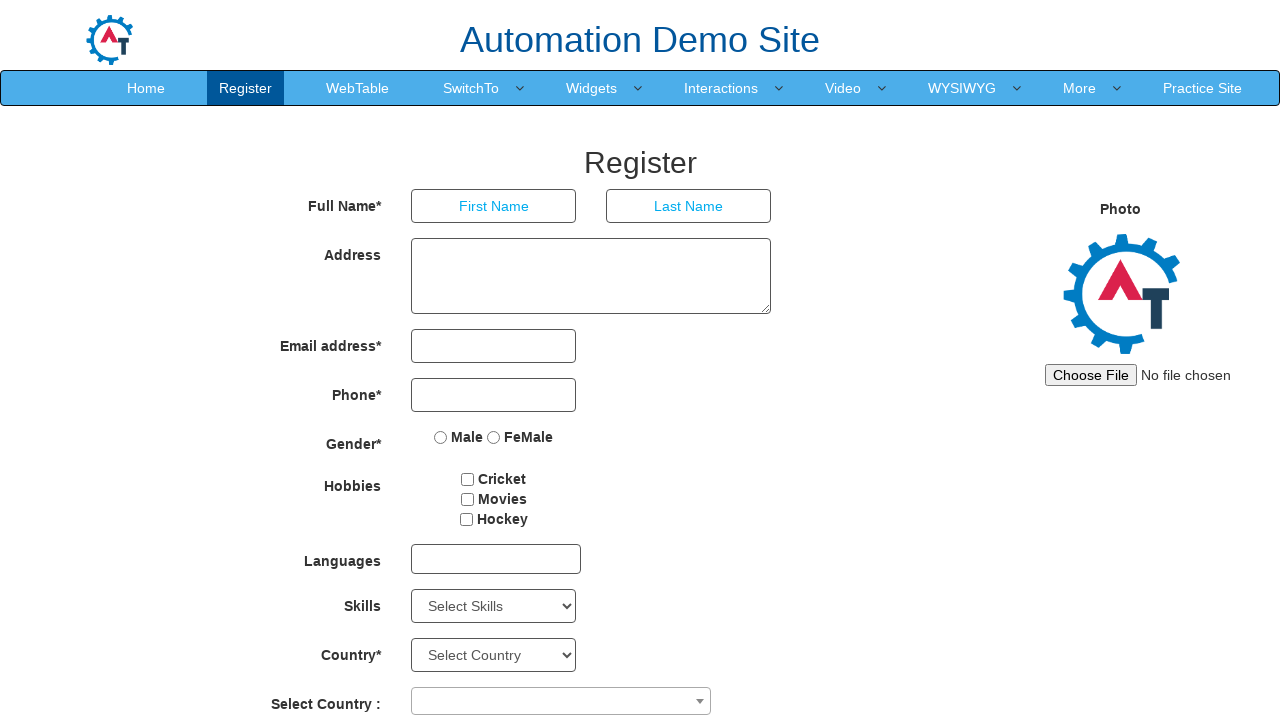

Selected year 1925 by value on #yearbox
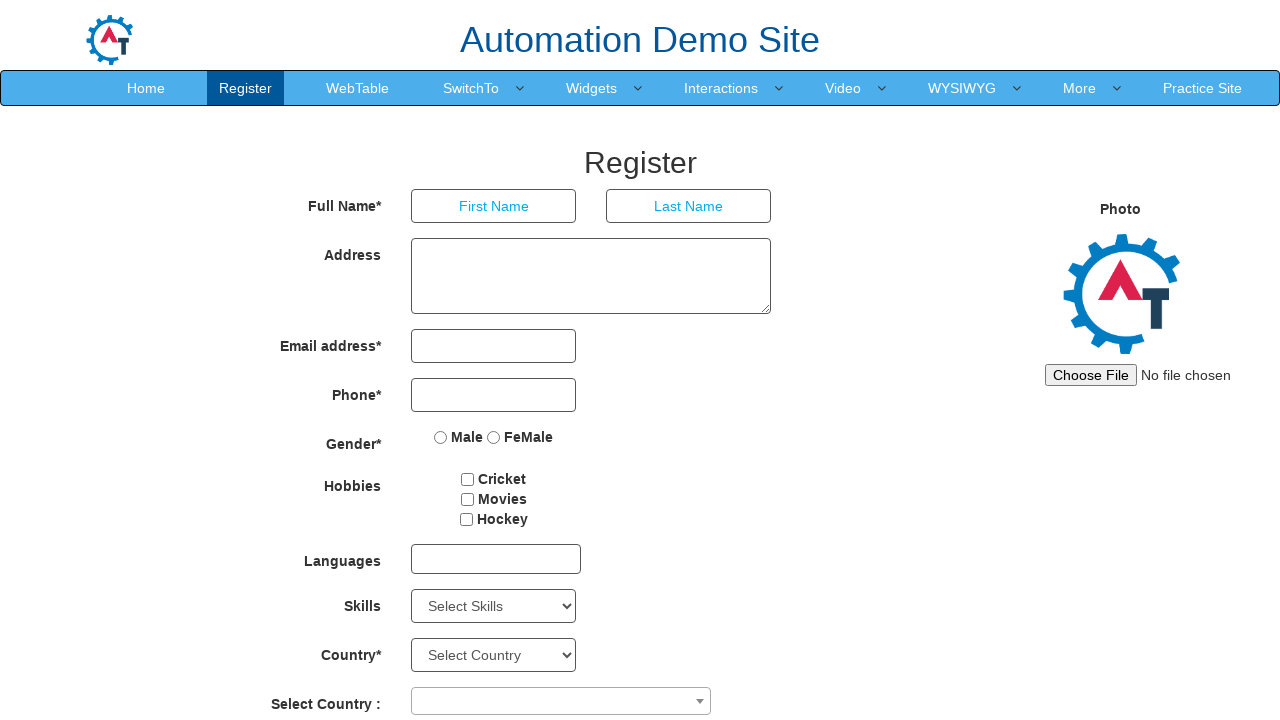

Selected year 1925 by visible text on #yearbox
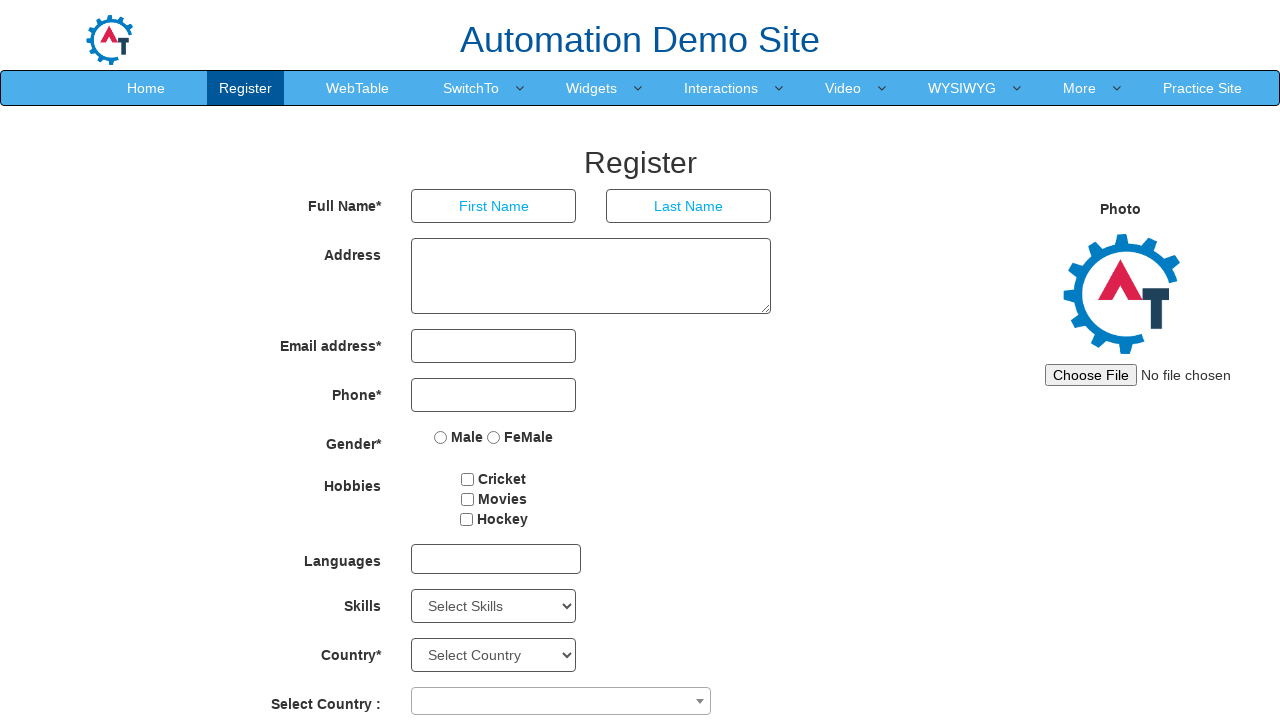

Selected month dropdown by index (second option) on select[placeholder='Month']
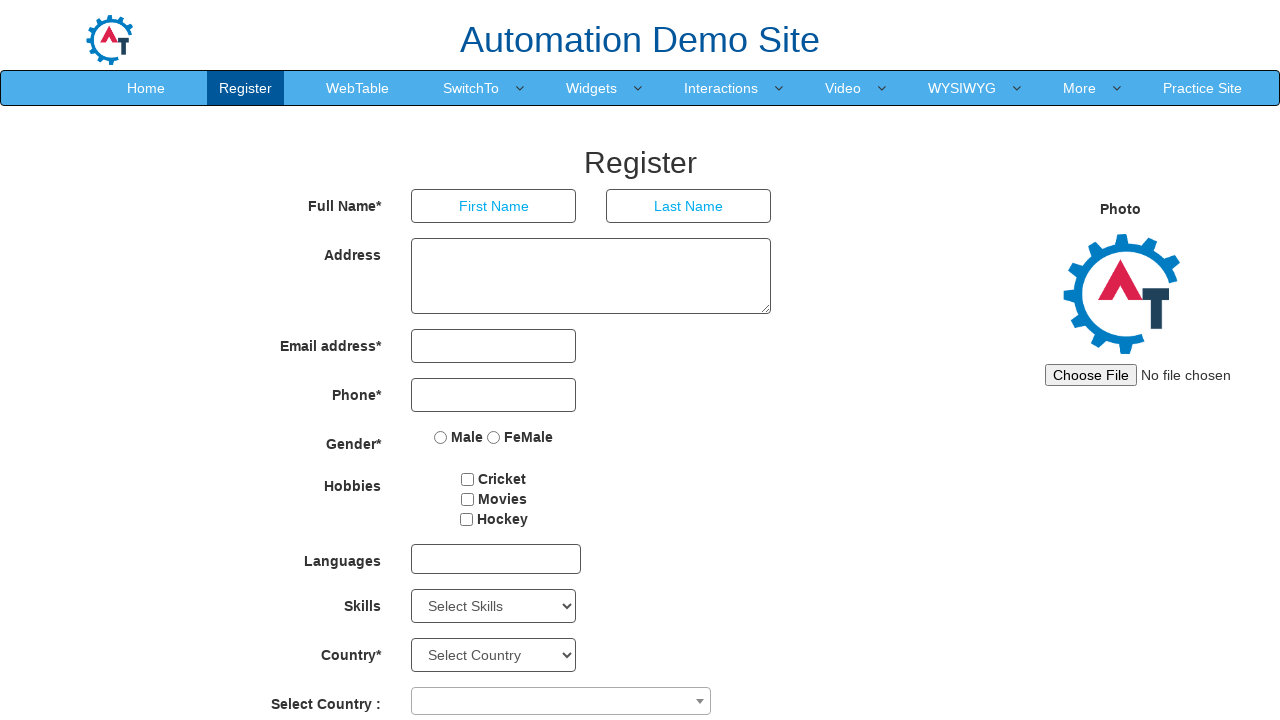

Selected January by value on select[placeholder='Month']
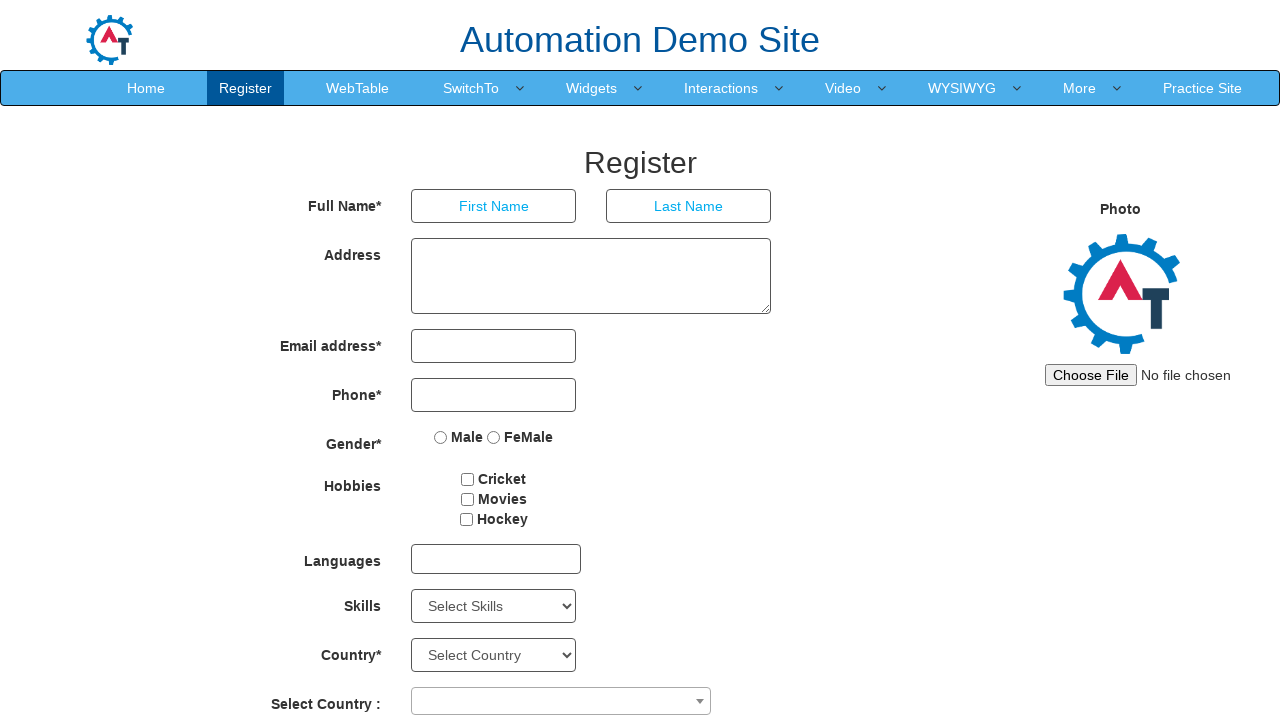

Selected January by visible text on select[placeholder='Month']
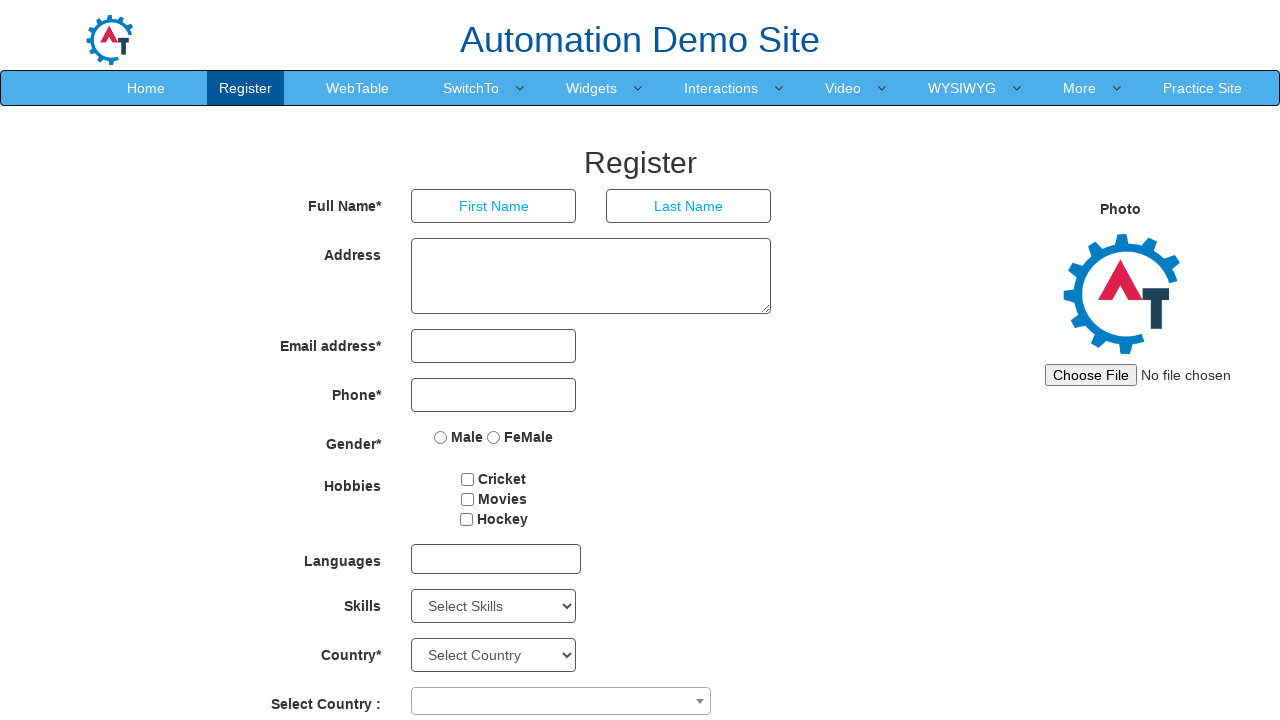

Selected day dropdown by index (second option) on #daybox
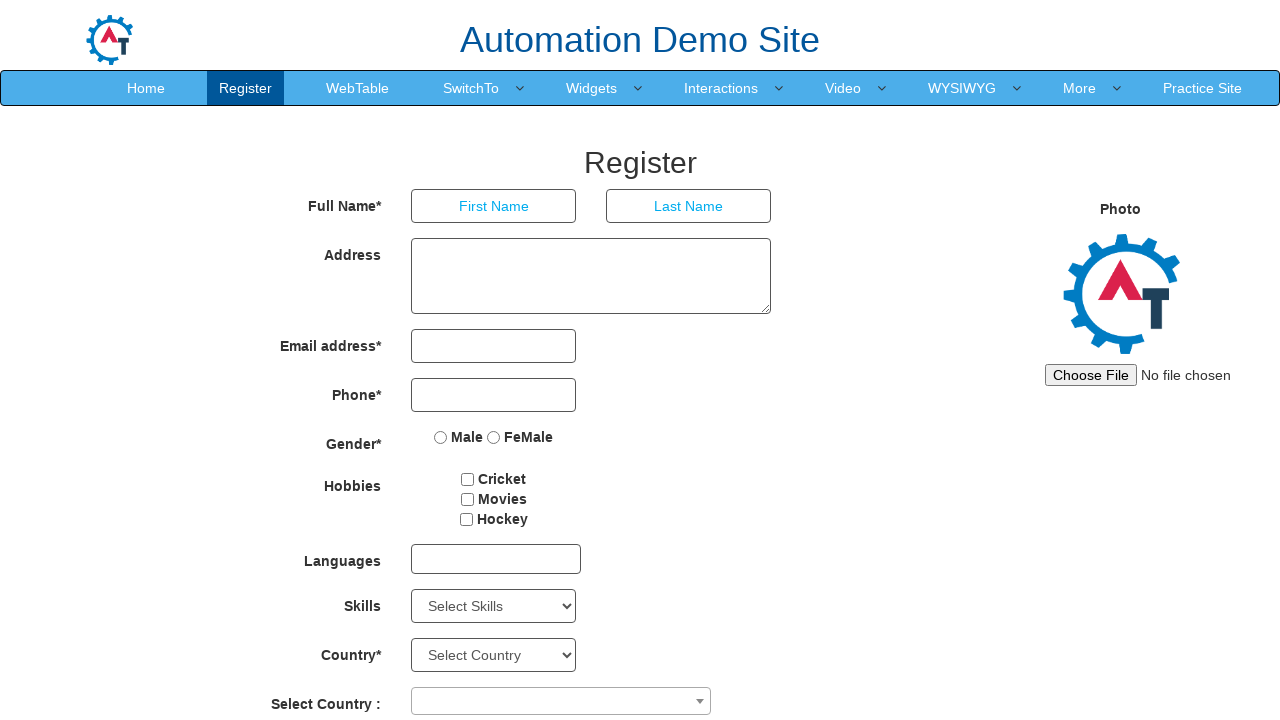

Selected day 13 by value on #daybox
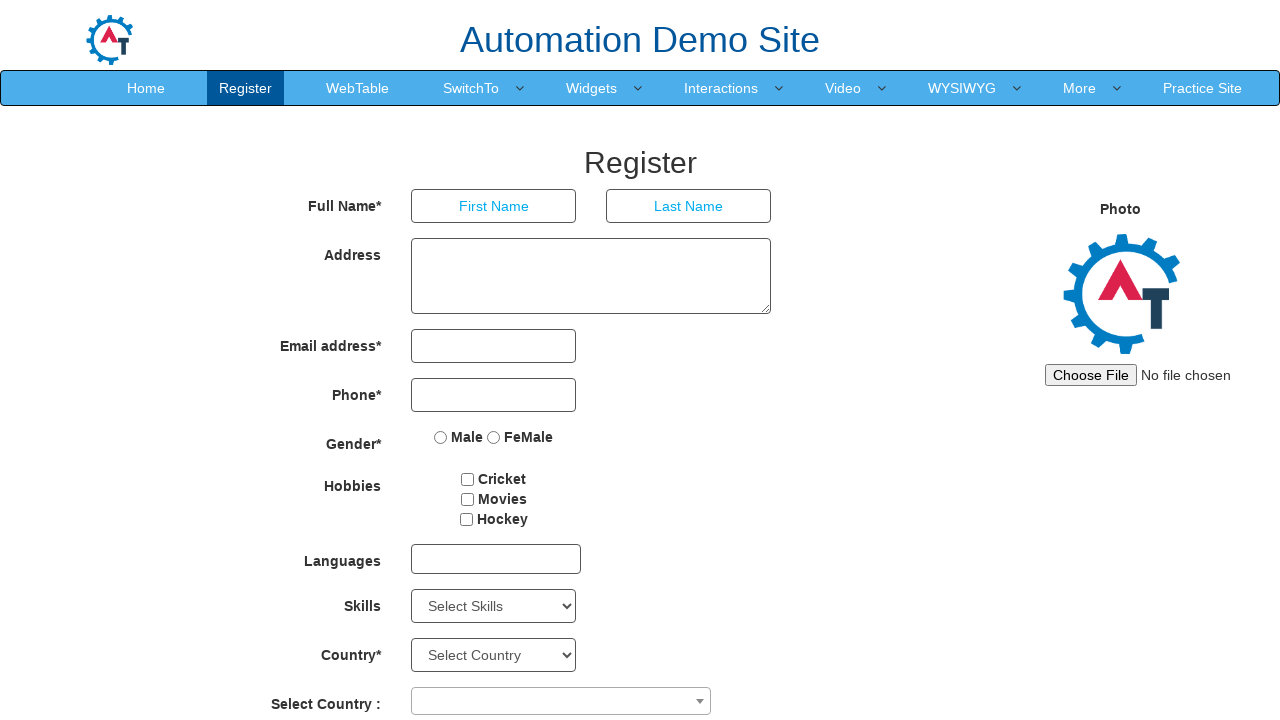

Selected day 13 by visible text on #daybox
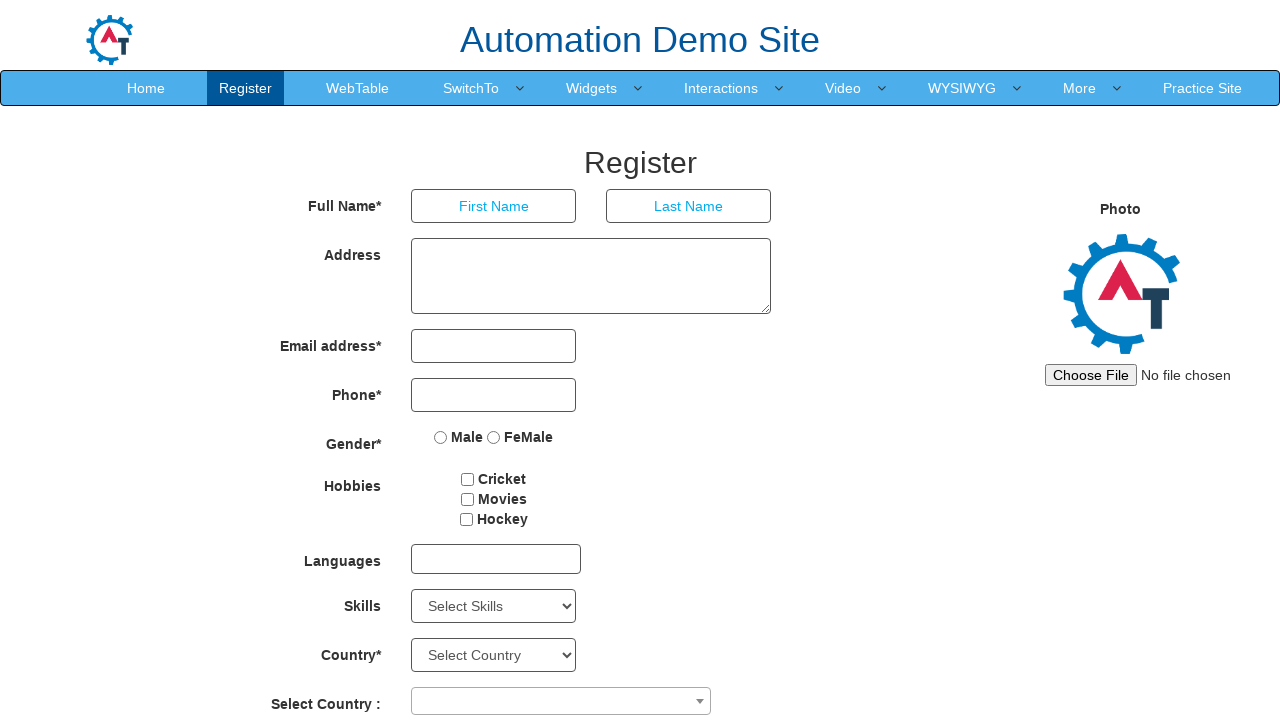

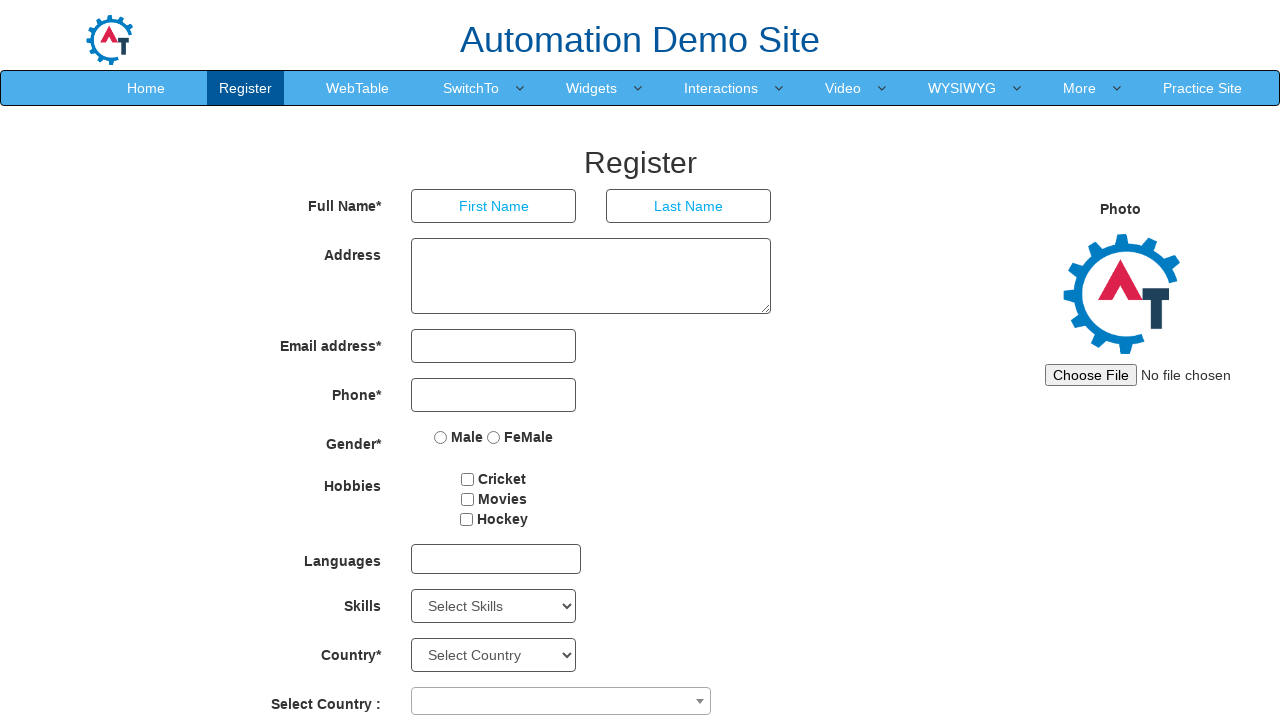